Tests the Add Elements functionality by clicking the Add Element button and verifying a new element is created

Starting URL: https://the-internet.herokuapp.com/add_remove_elements/

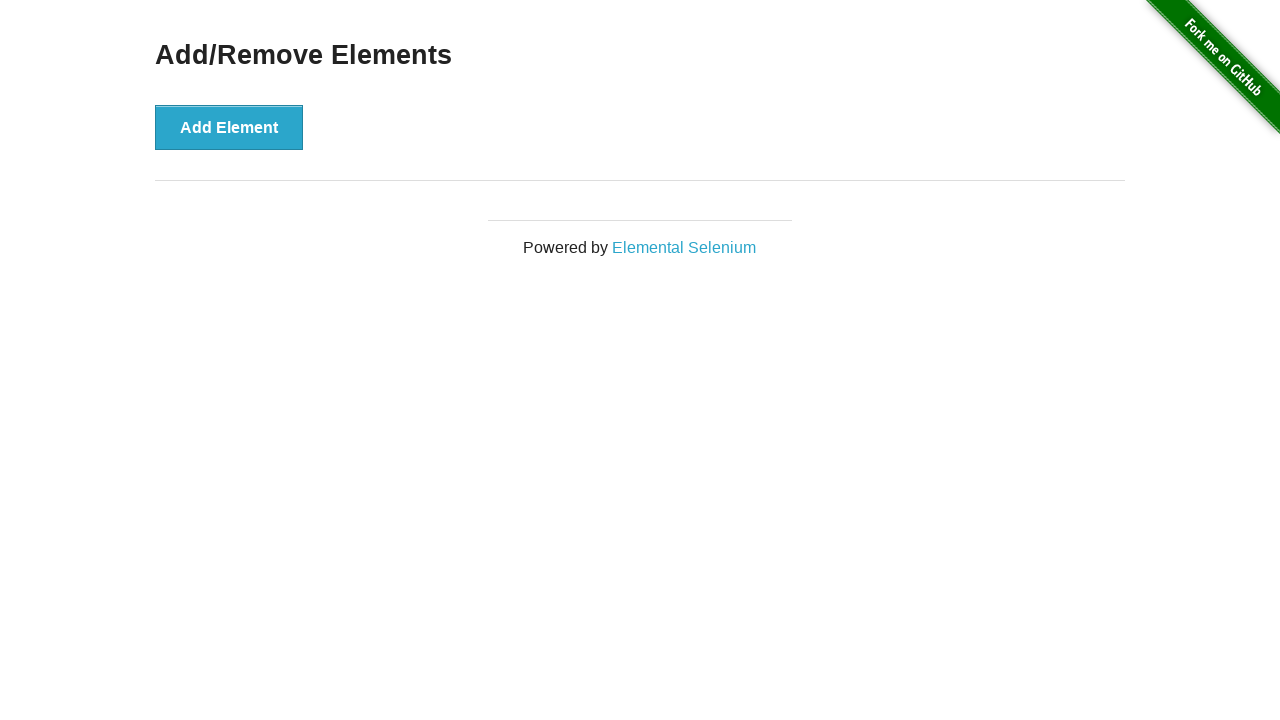

Clicked the Add Element button at (229, 127) on button
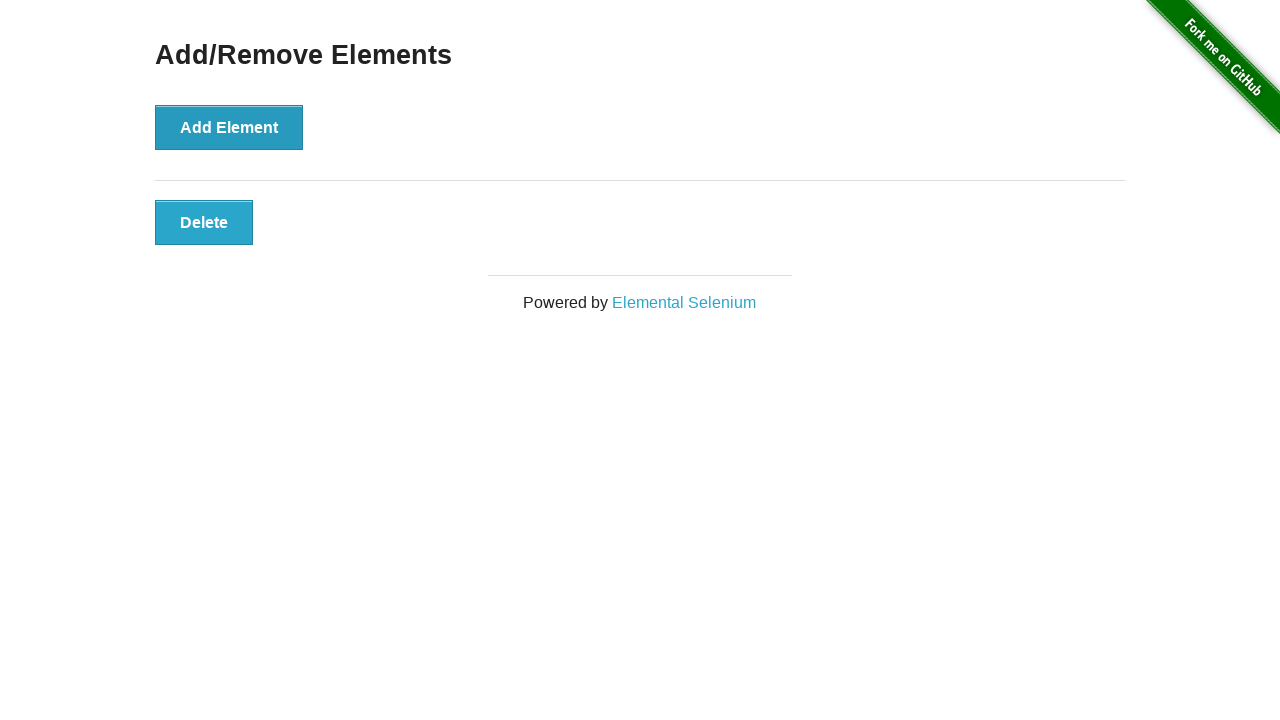

New element with class 'added-manually' appeared on the page
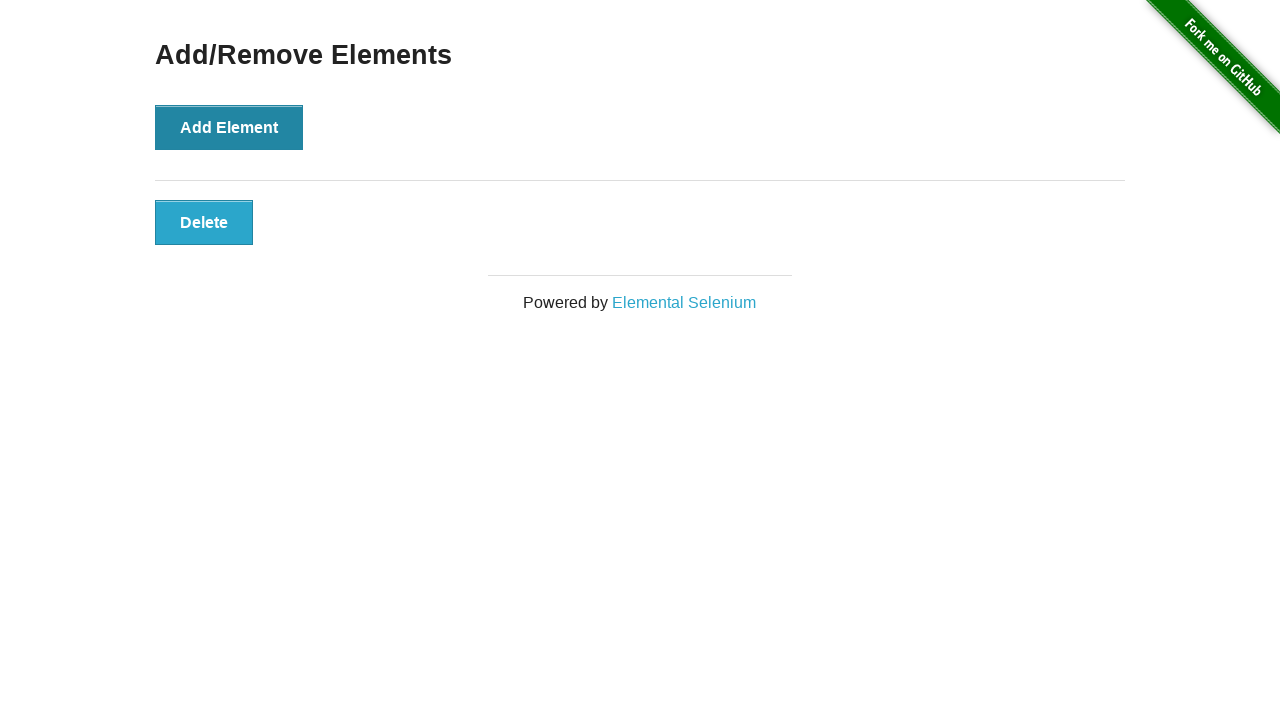

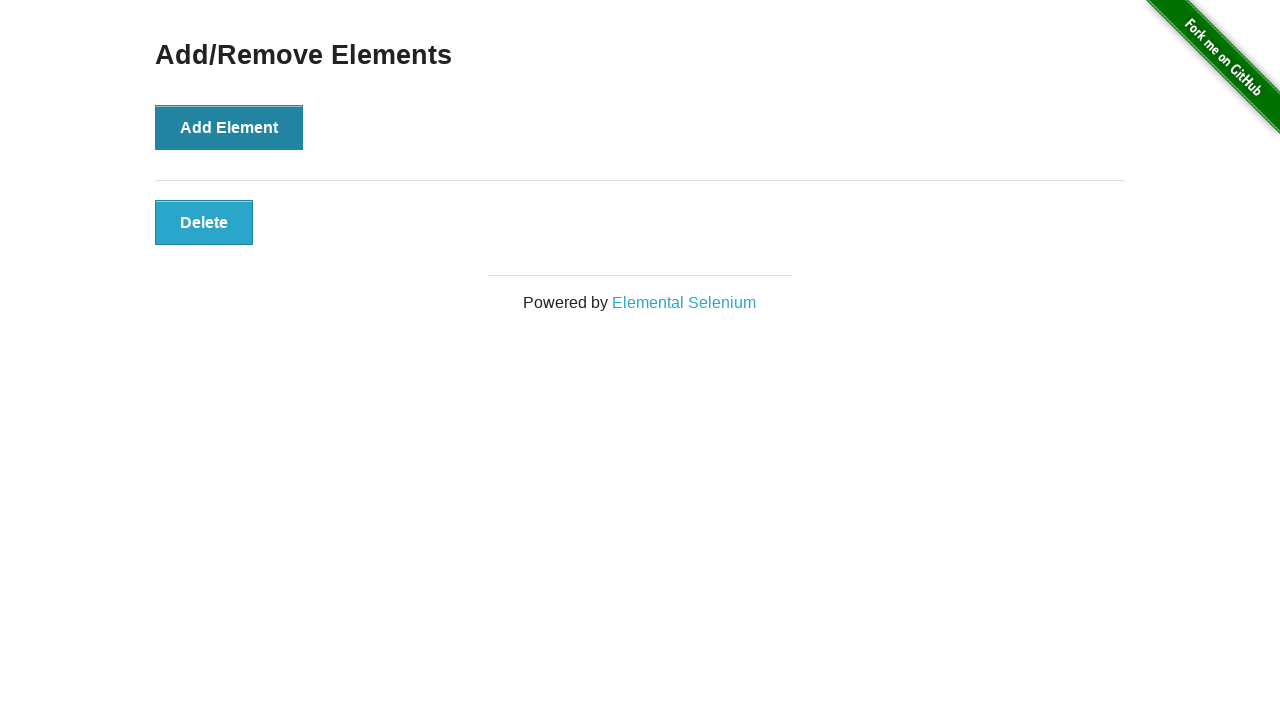